Navigates to Singapore GP ticket pages (Walkabout and Grandstand Sunday tickets) and verifies that the buy buttons are present on the page to check ticket availability status.

Starting URL: https://singaporegp.sg/en/tickets/general-tickets/walkabouts/sunday

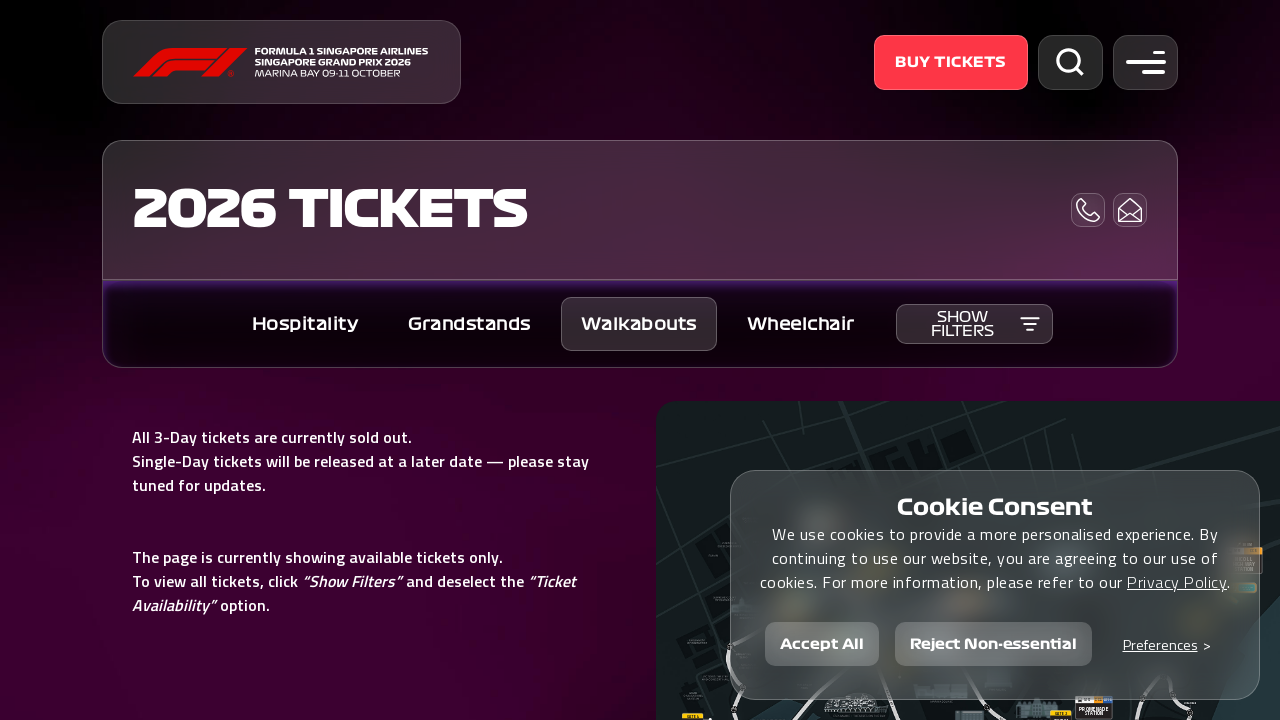

Waited for Walkabout page to reach networkidle state
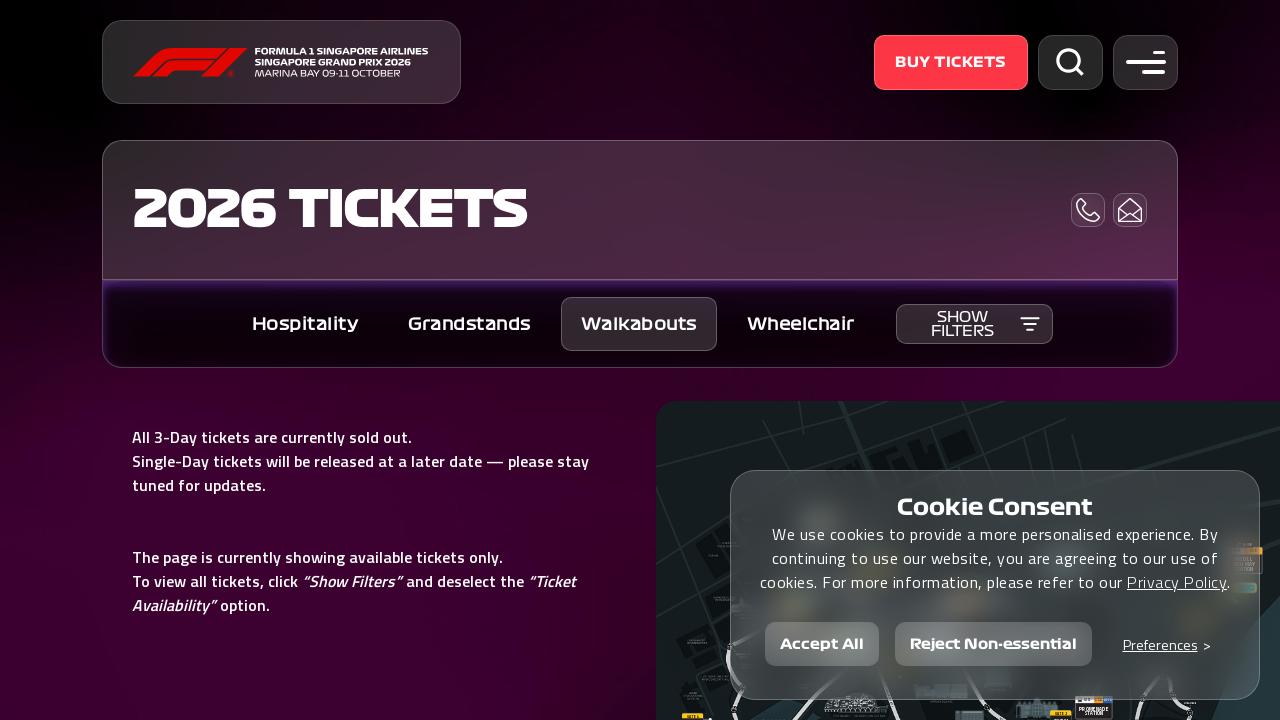

Zone 4 Walkabout Sunday buy button not found (timeout or not present)
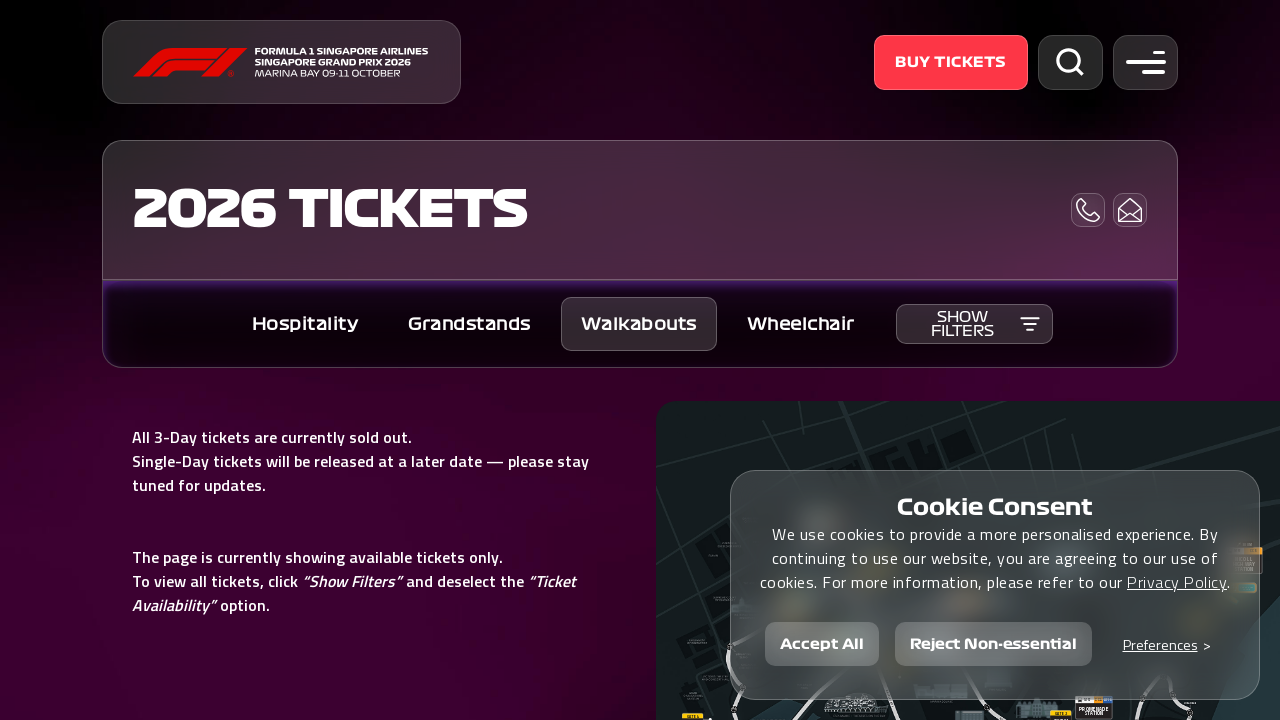

Navigated to Grandstand Sunday tickets page
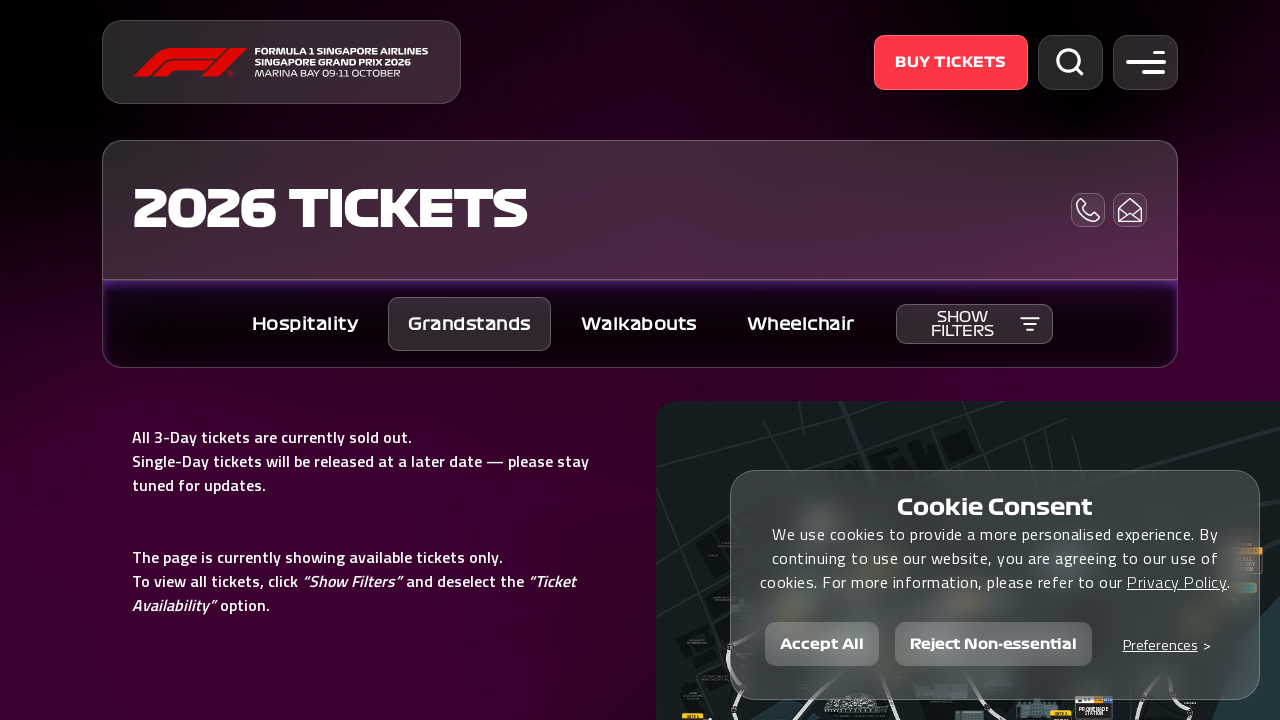

Waited for Grandstand page to reach networkidle state
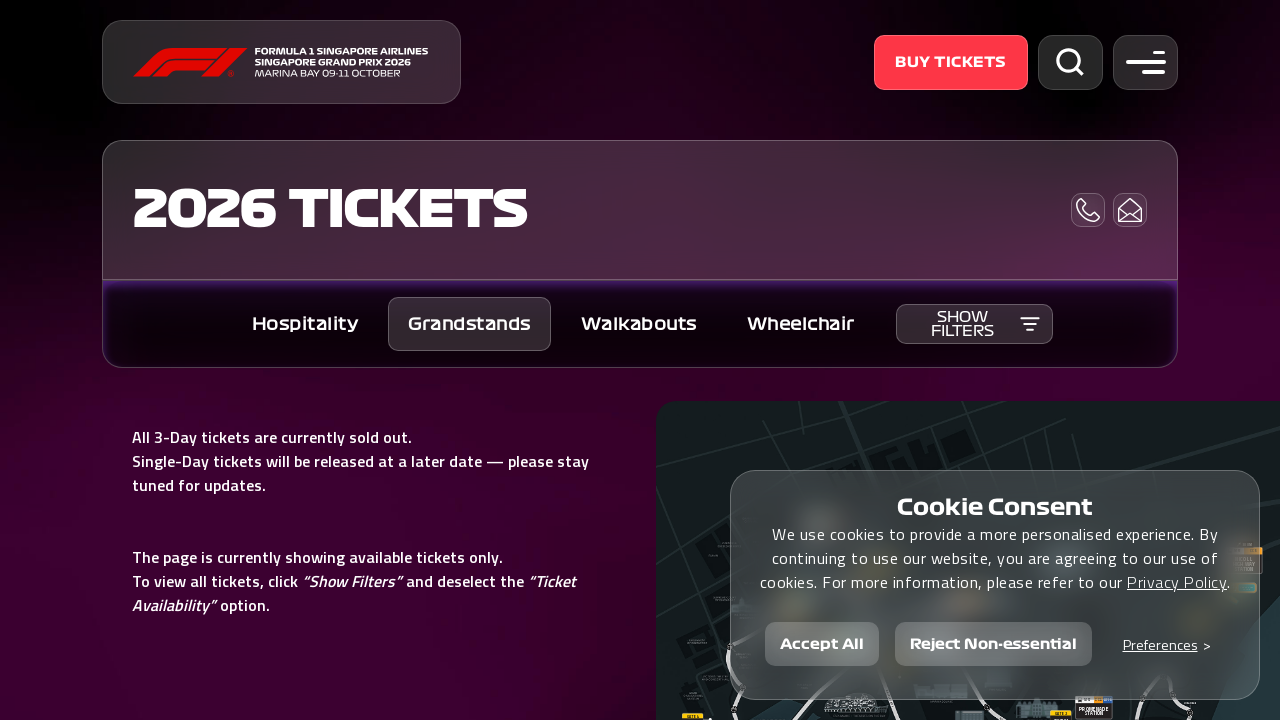

Stamford Grandstand Sunday buy button not found (timeout or not present)
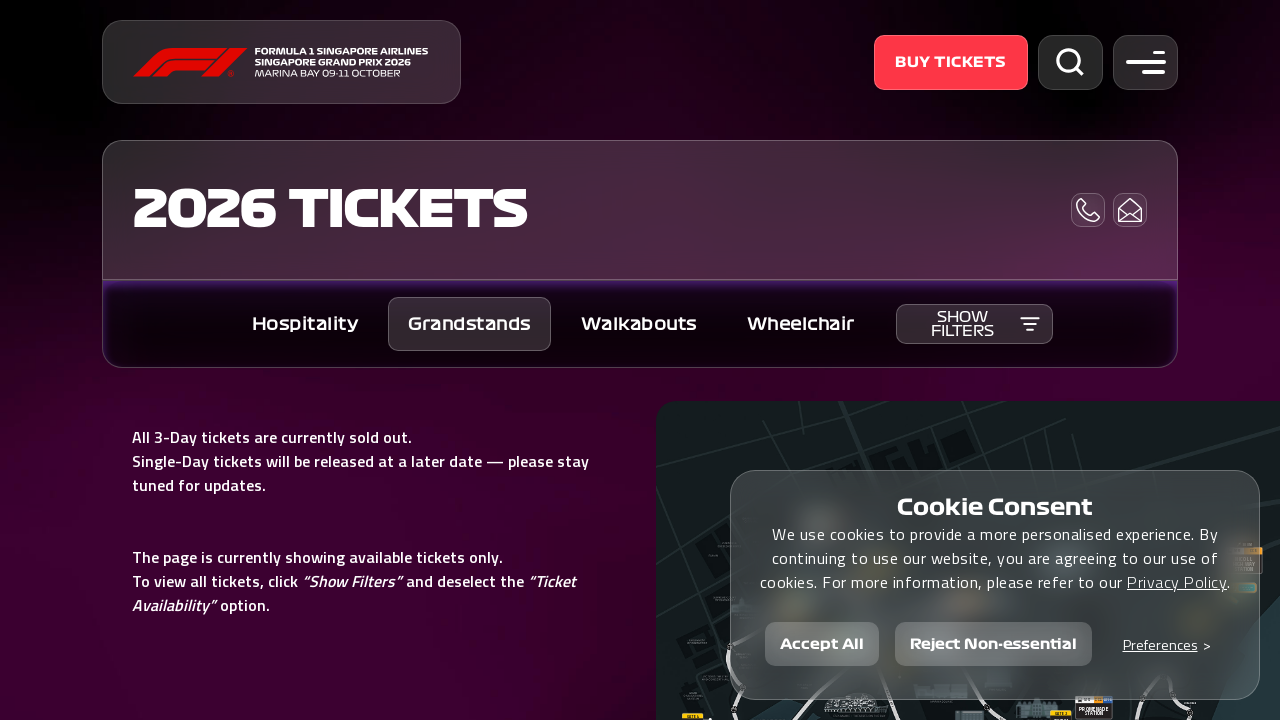

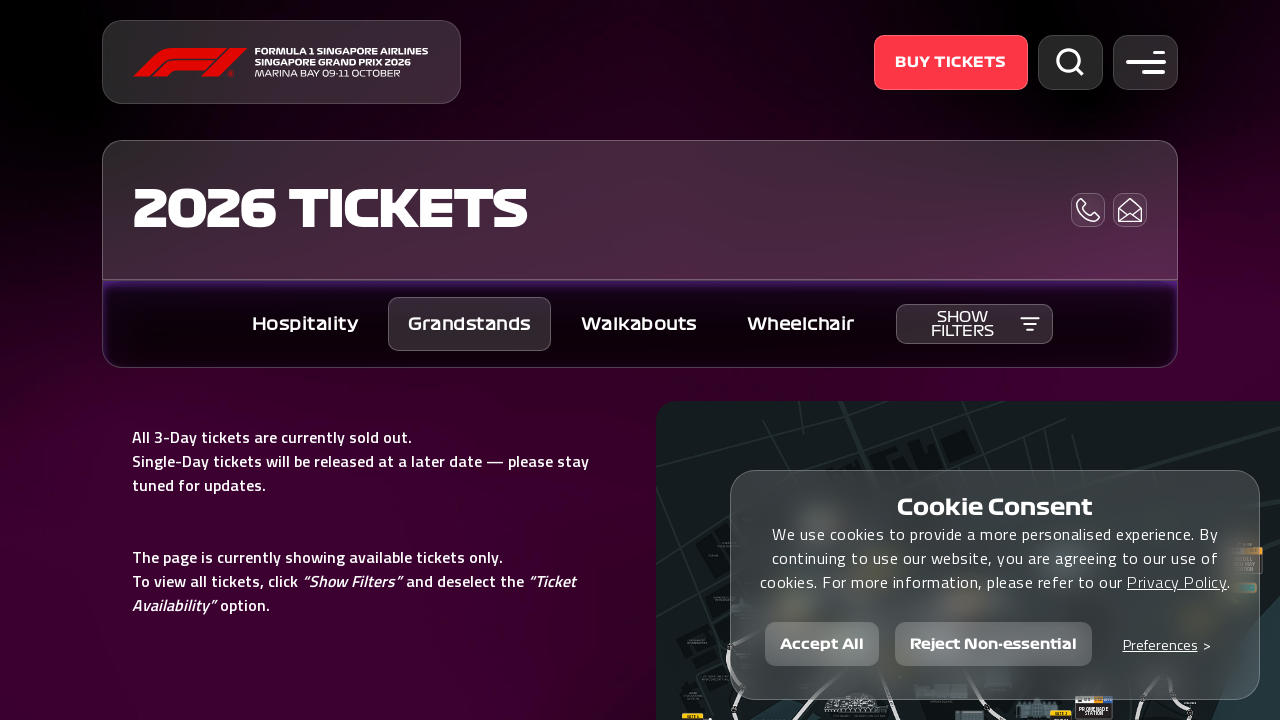